Tests the shopping cart functionality by navigating to shop page, clicking buy button twice on "Funny Cow", once on "Fluffy Bunny", then navigating to cart and verifying items are present.

Starting URL: http://jupiter.cloud.planittesting.com

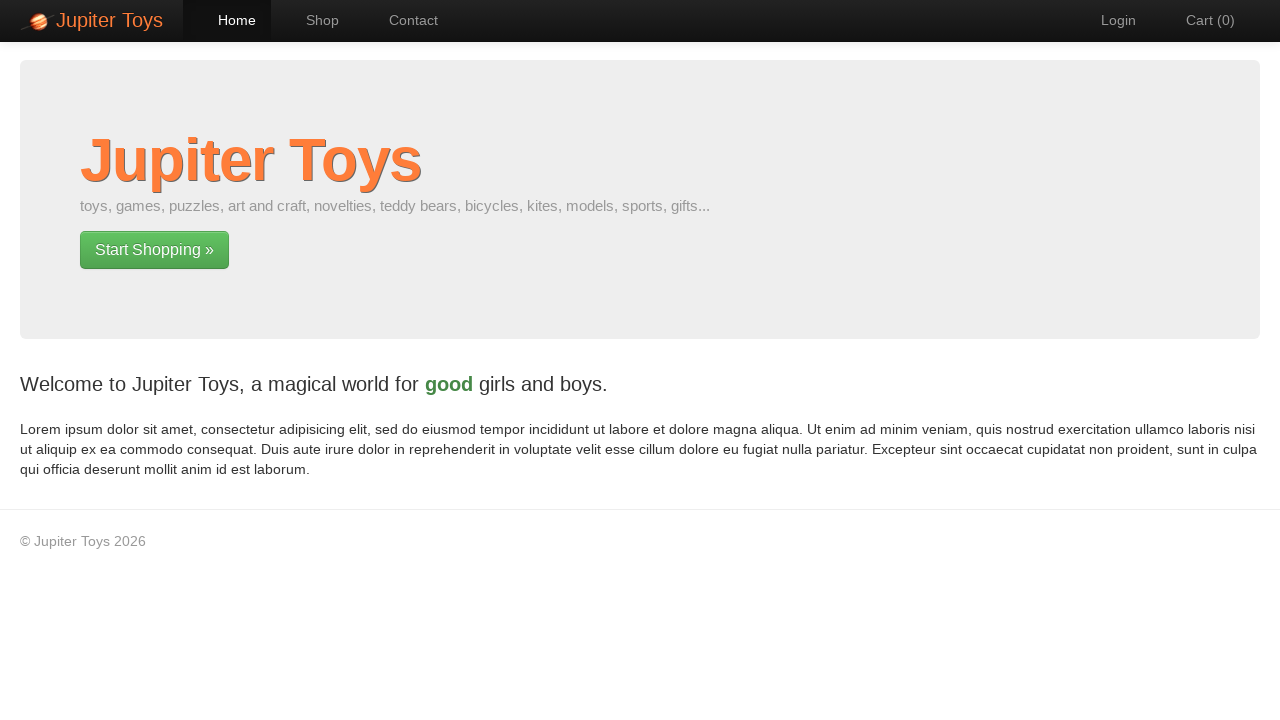

Clicked shop navigation link at (312, 20) on a[href='#/shop']
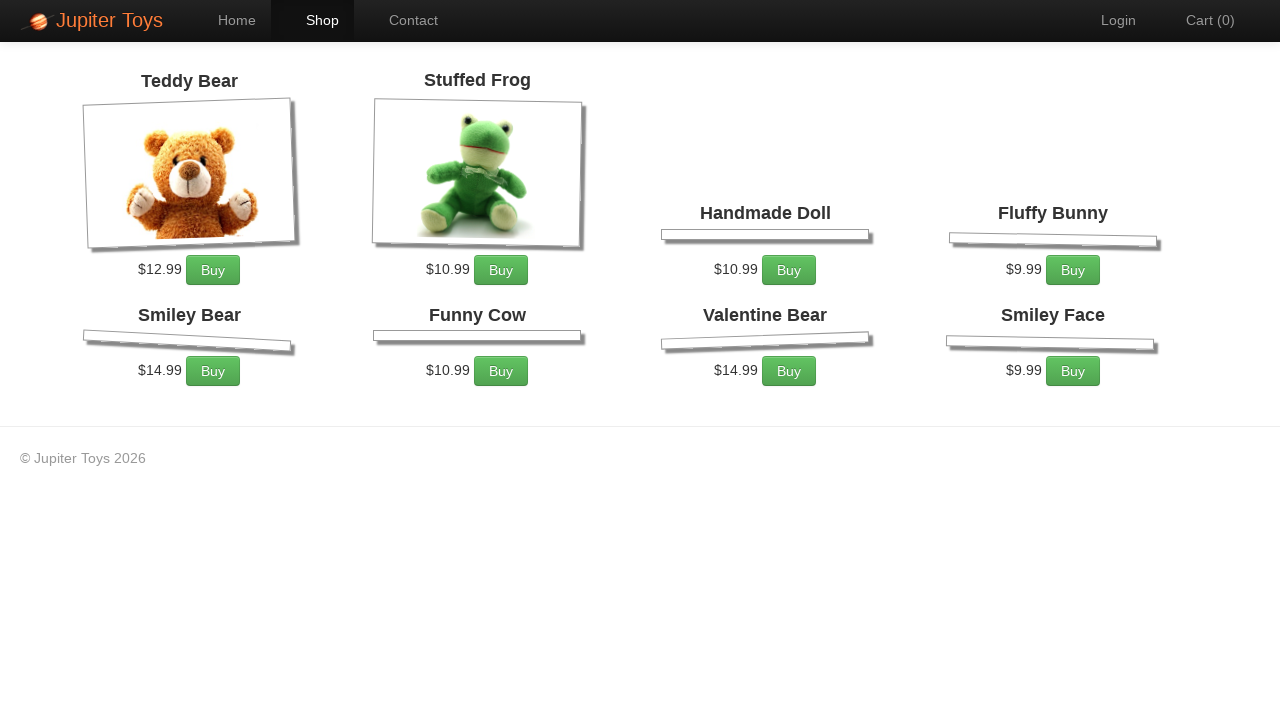

Shop page loaded with products visible
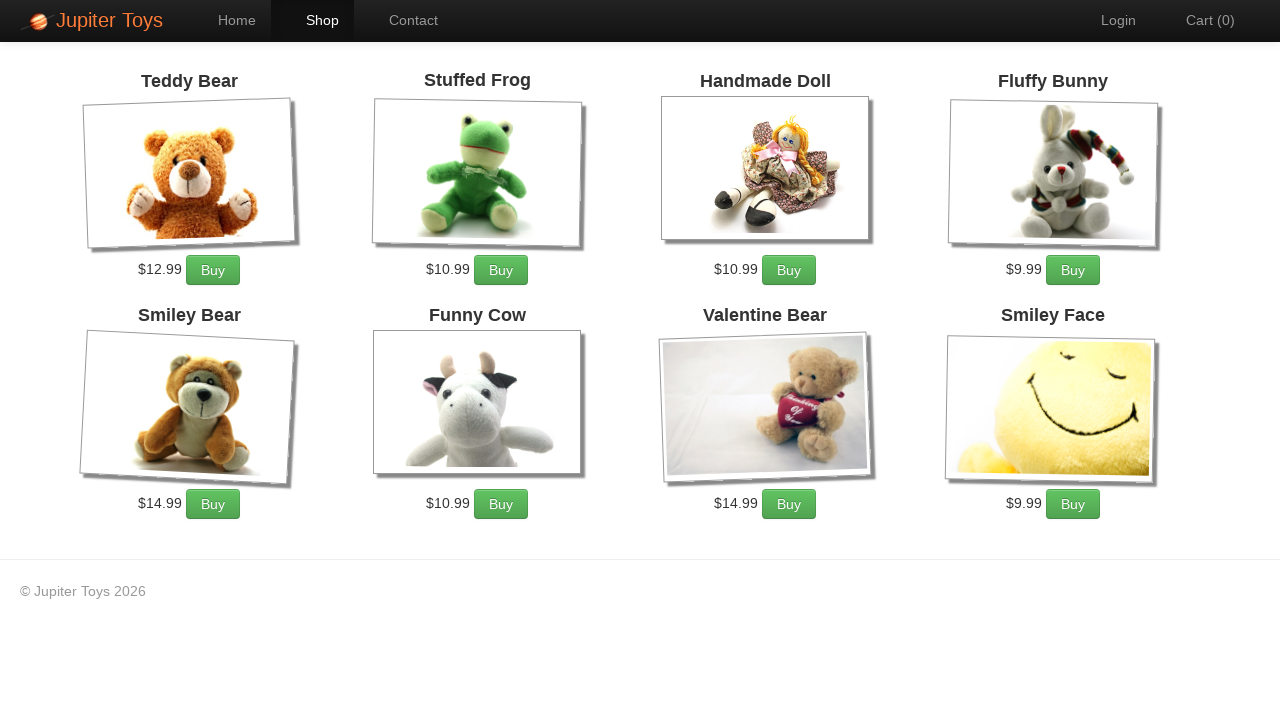

Clicked buy button on 'Funny Cow' (1st time) at (501, 504) on li:has-text('Funny Cow') a.btn
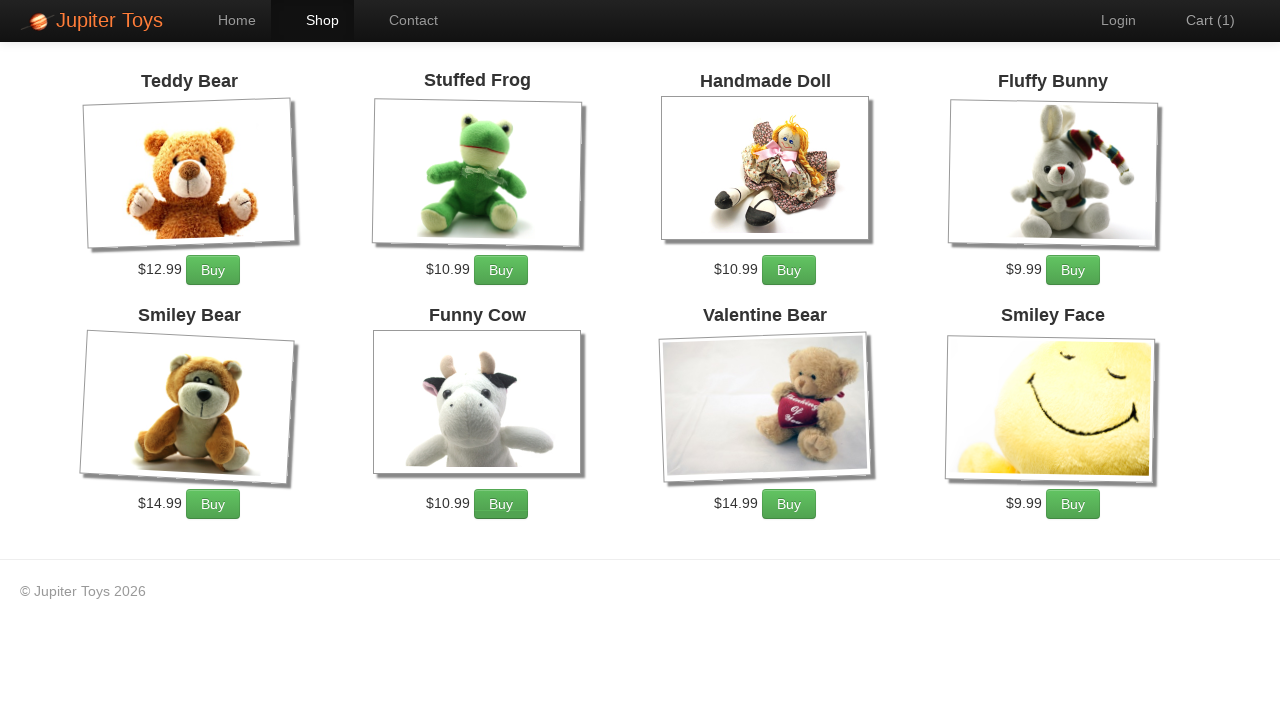

Clicked buy button on 'Funny Cow' (2nd time) at (501, 504) on li:has-text('Funny Cow') a.btn
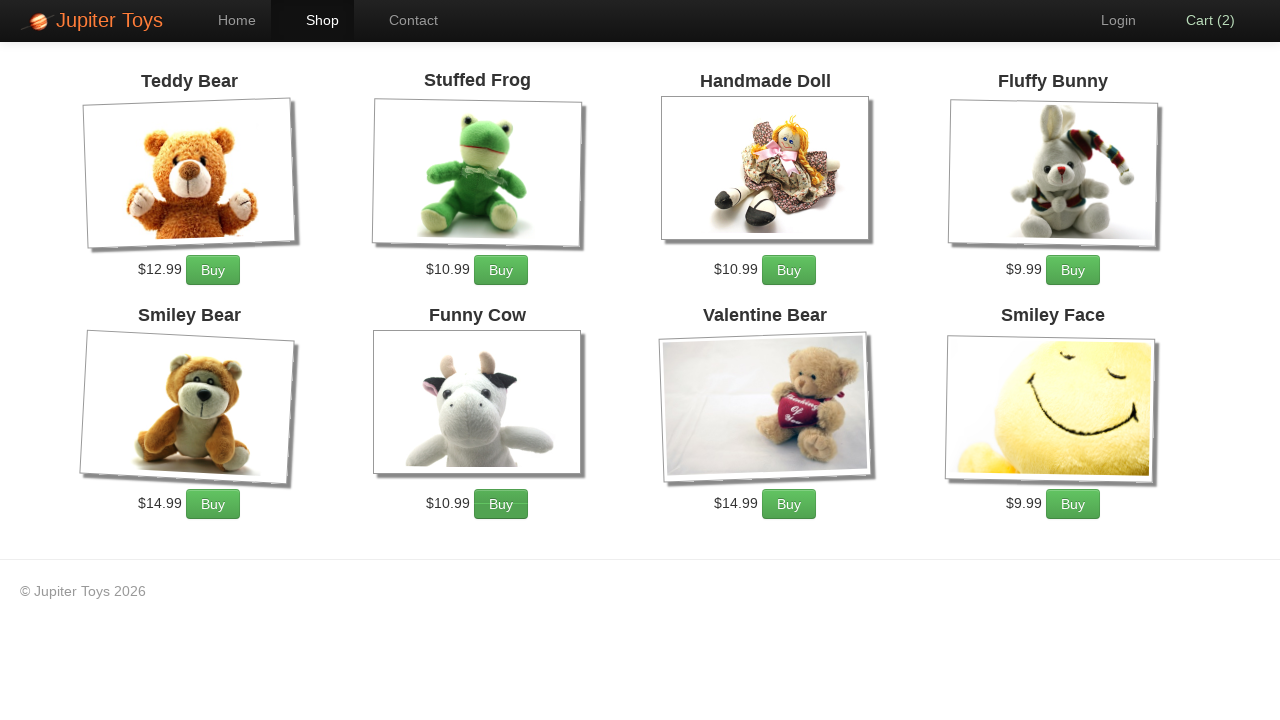

Clicked buy button on 'Fluffy Bunny' at (1073, 270) on li:has-text('Fluffy Bunny') a.btn
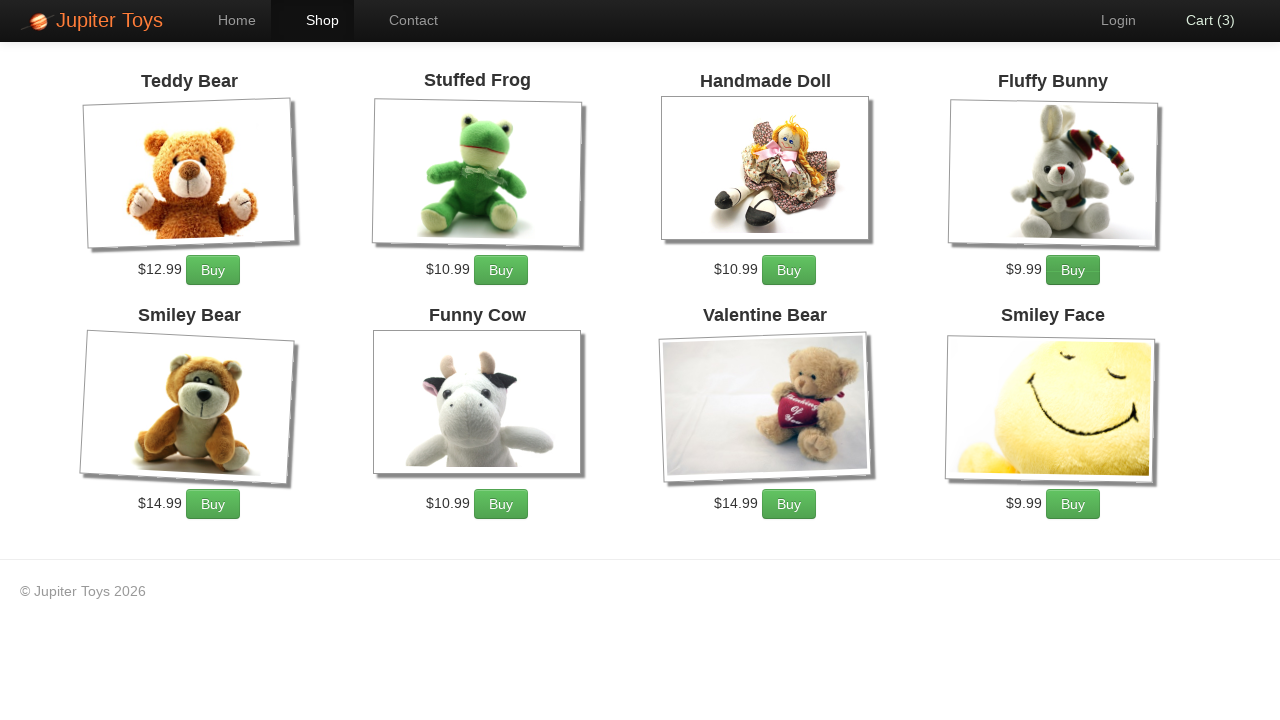

Clicked cart navigation link at (1200, 20) on a[href='#/cart']
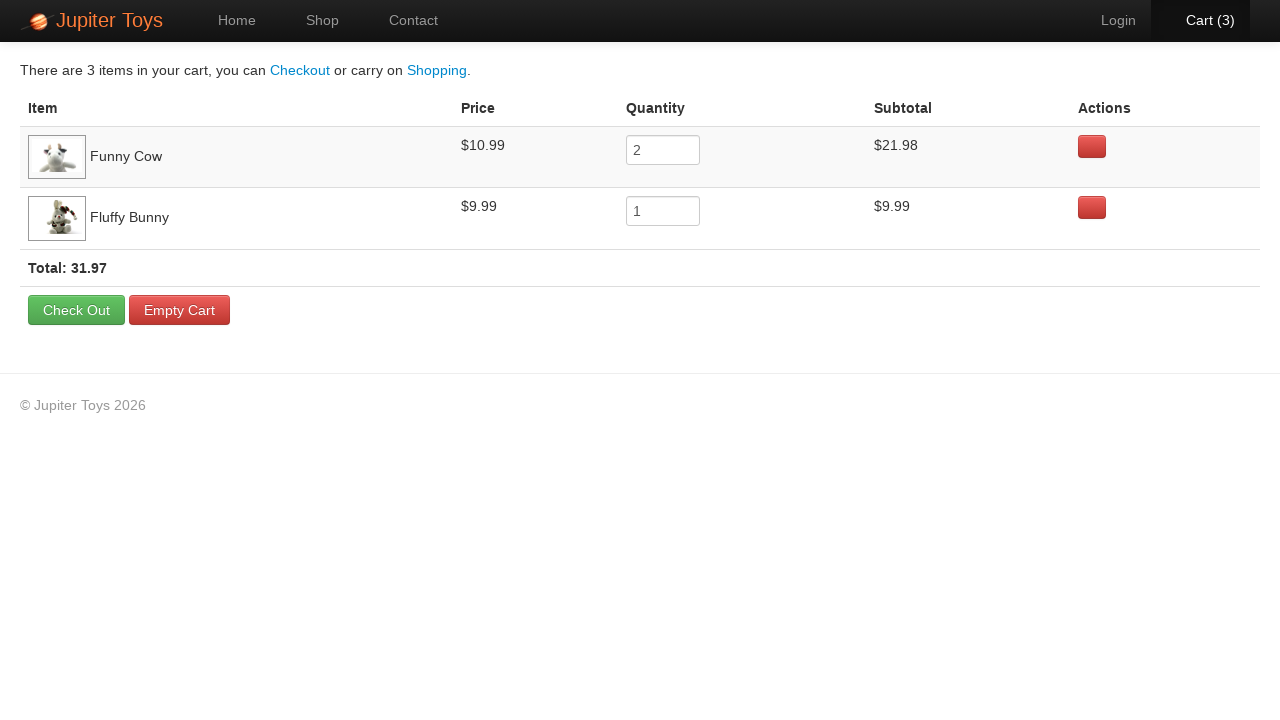

Cart page loaded with cart items table visible
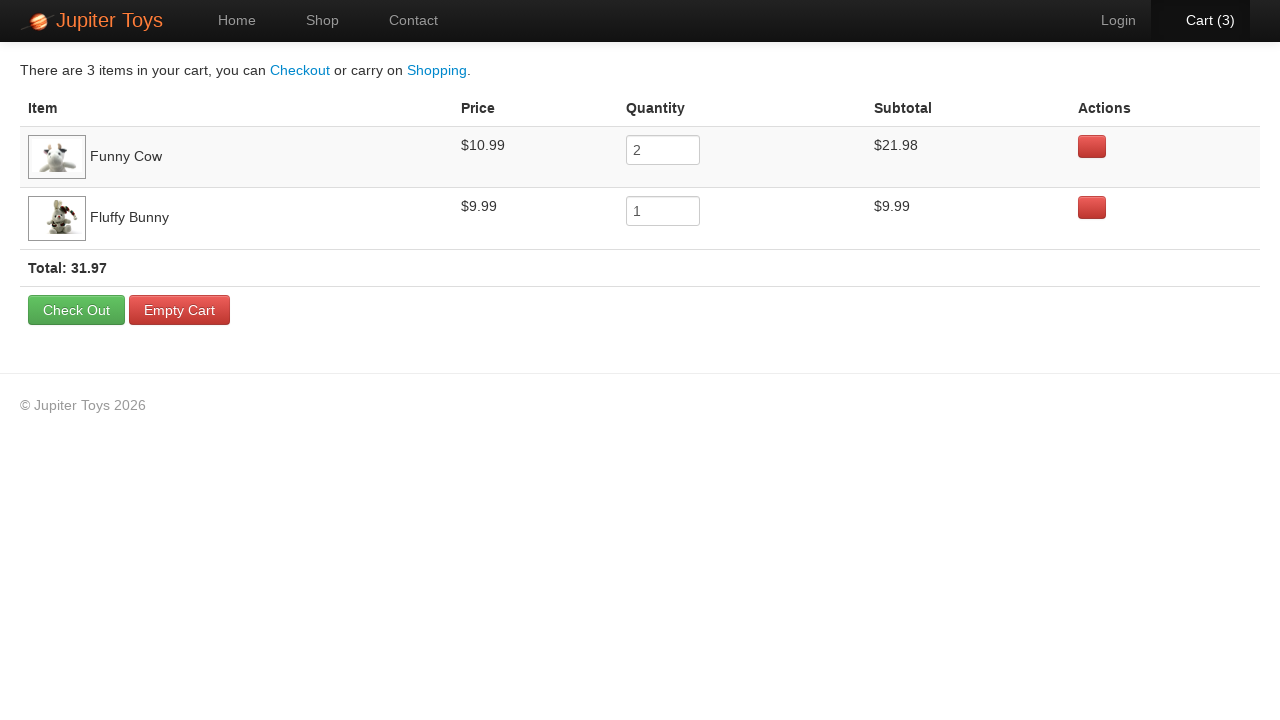

Verified 'Funny Cow' is present in cart
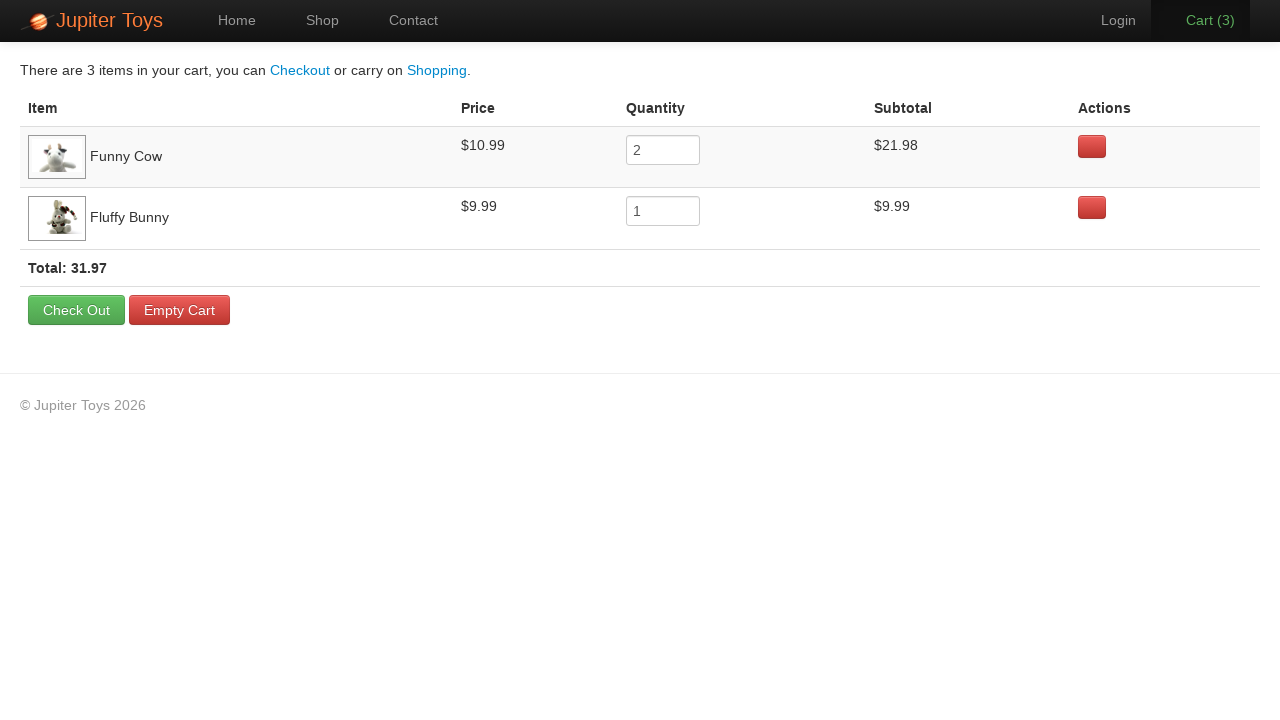

Verified 'Fluffy Bunny' is present in cart
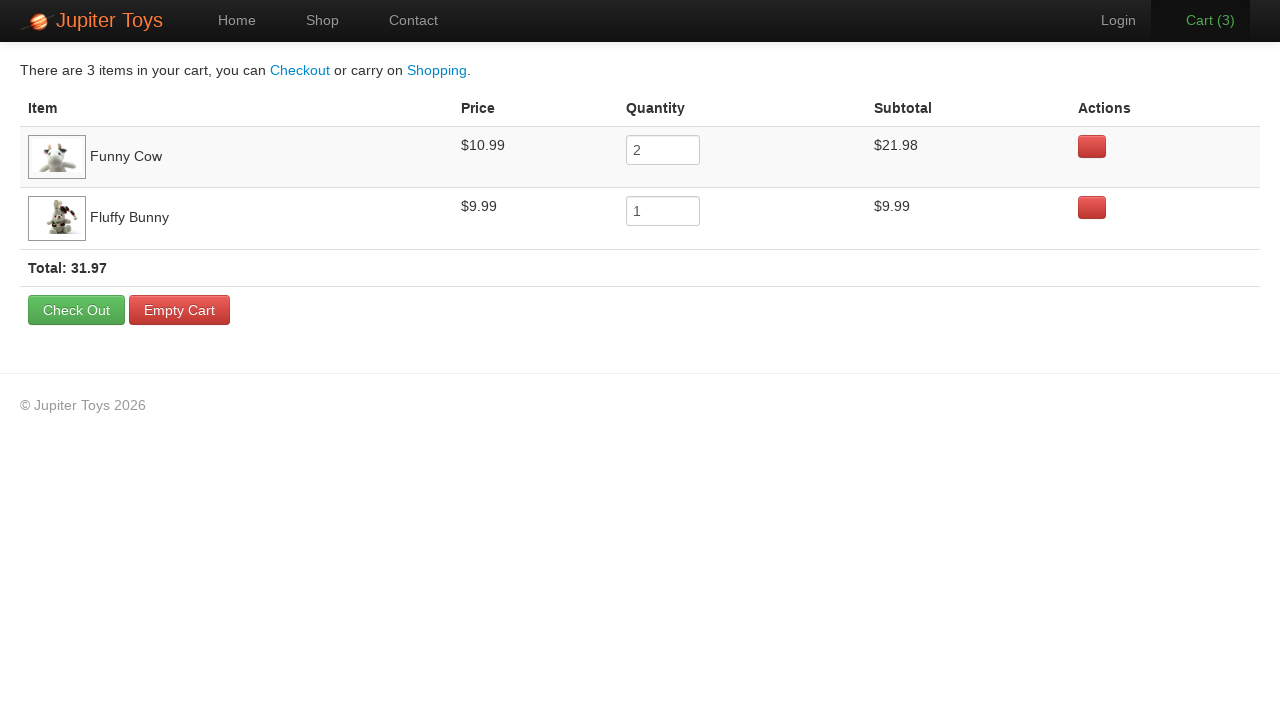

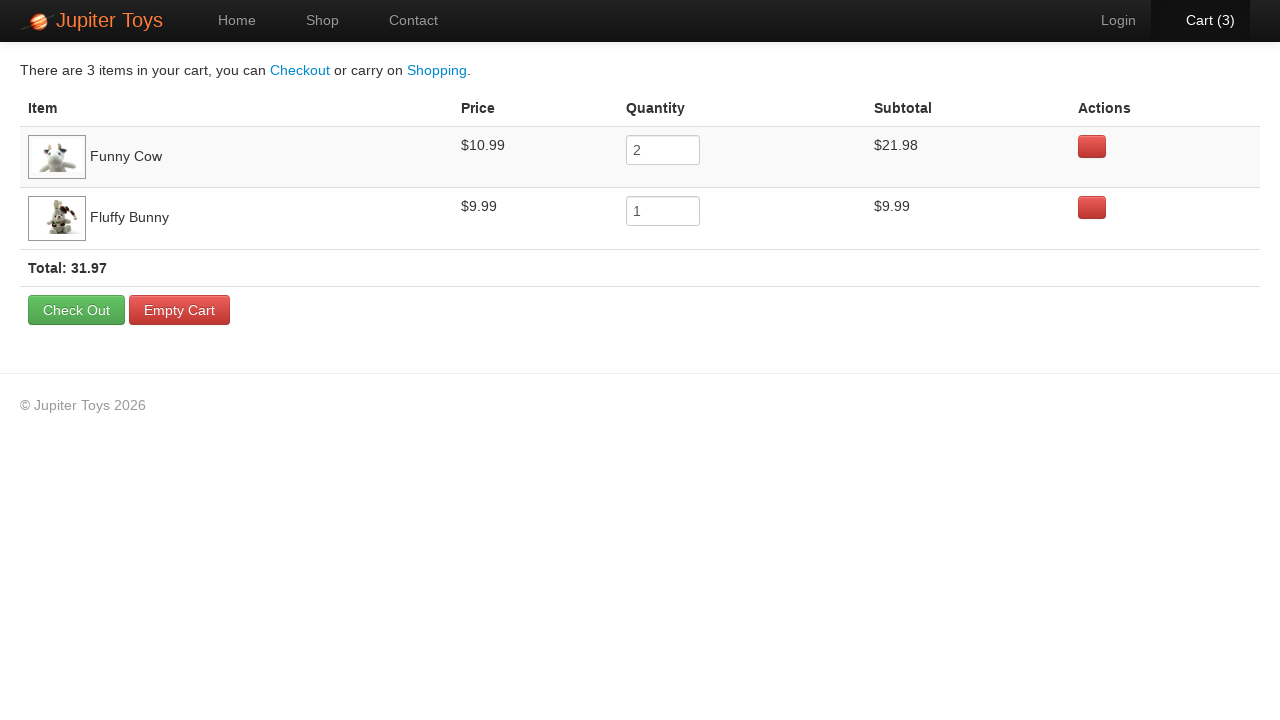